Tests that edits are saved when the edit input loses focus (blur event)

Starting URL: https://demo.playwright.dev/todomvc

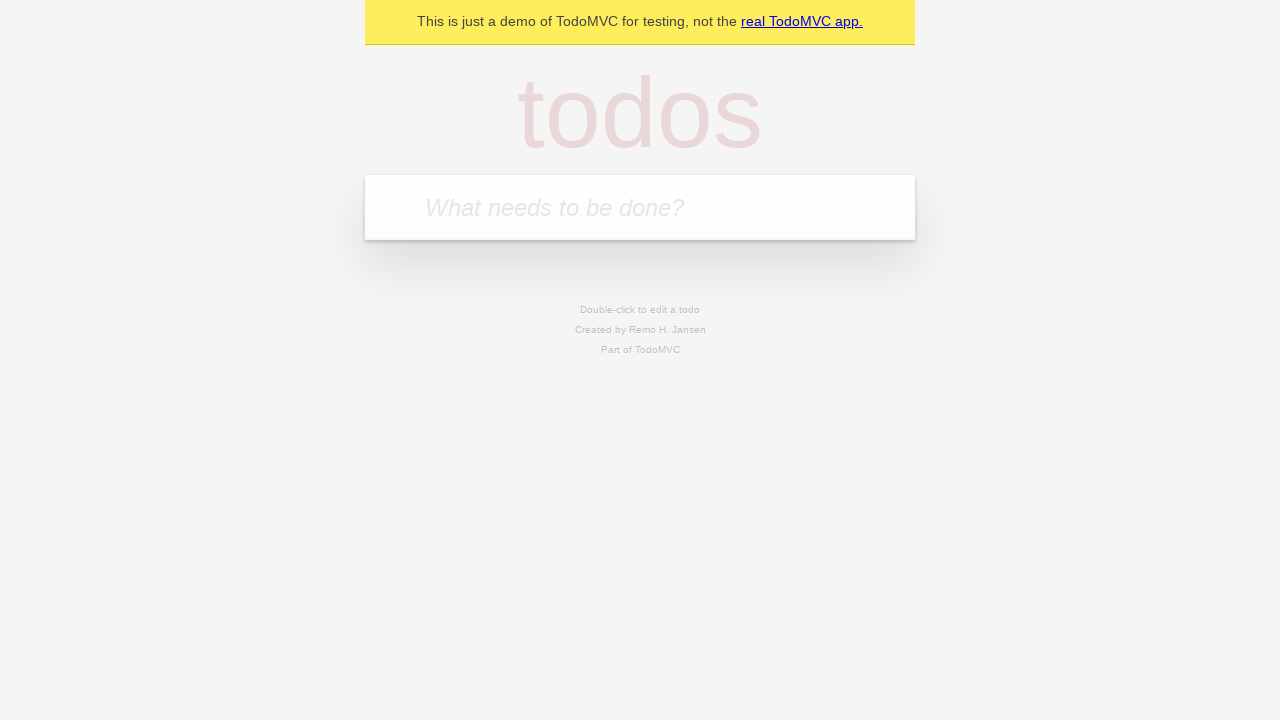

Filled first todo input with 'buy some cheese' on internal:attr=[placeholder="What needs to be done?"i]
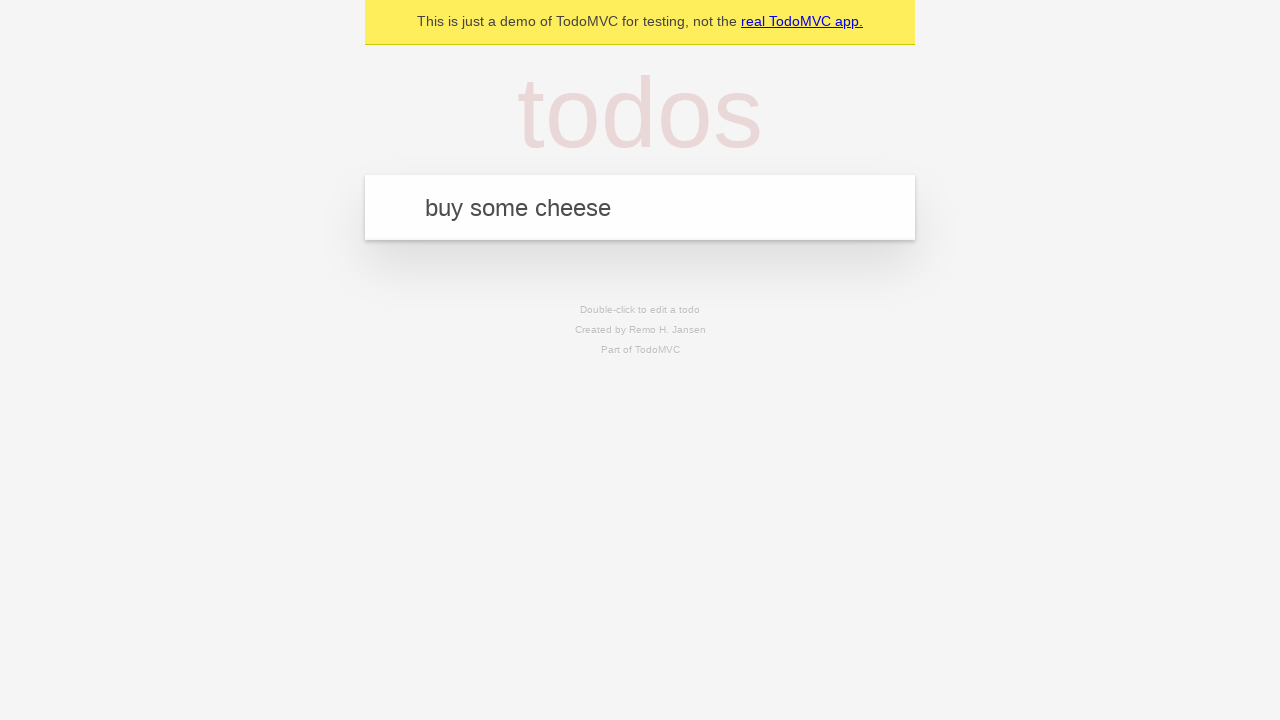

Pressed Enter to create first todo on internal:attr=[placeholder="What needs to be done?"i]
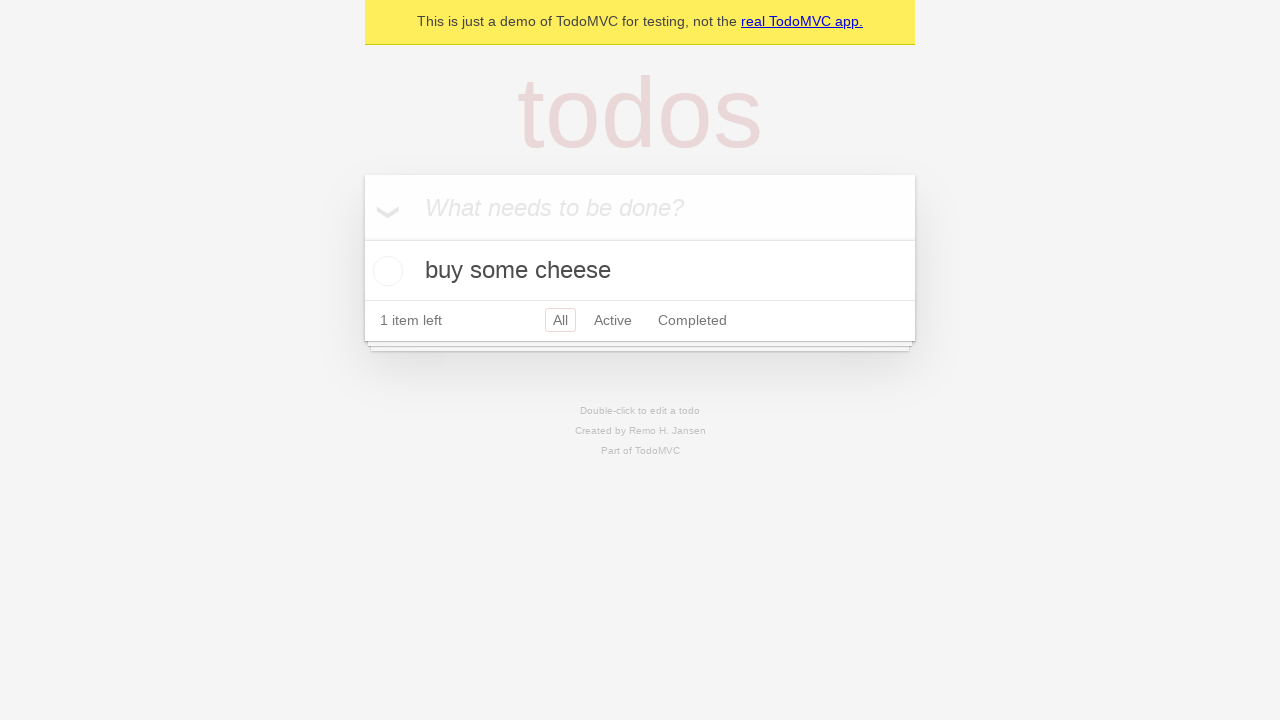

Filled second todo input with 'feed the cat' on internal:attr=[placeholder="What needs to be done?"i]
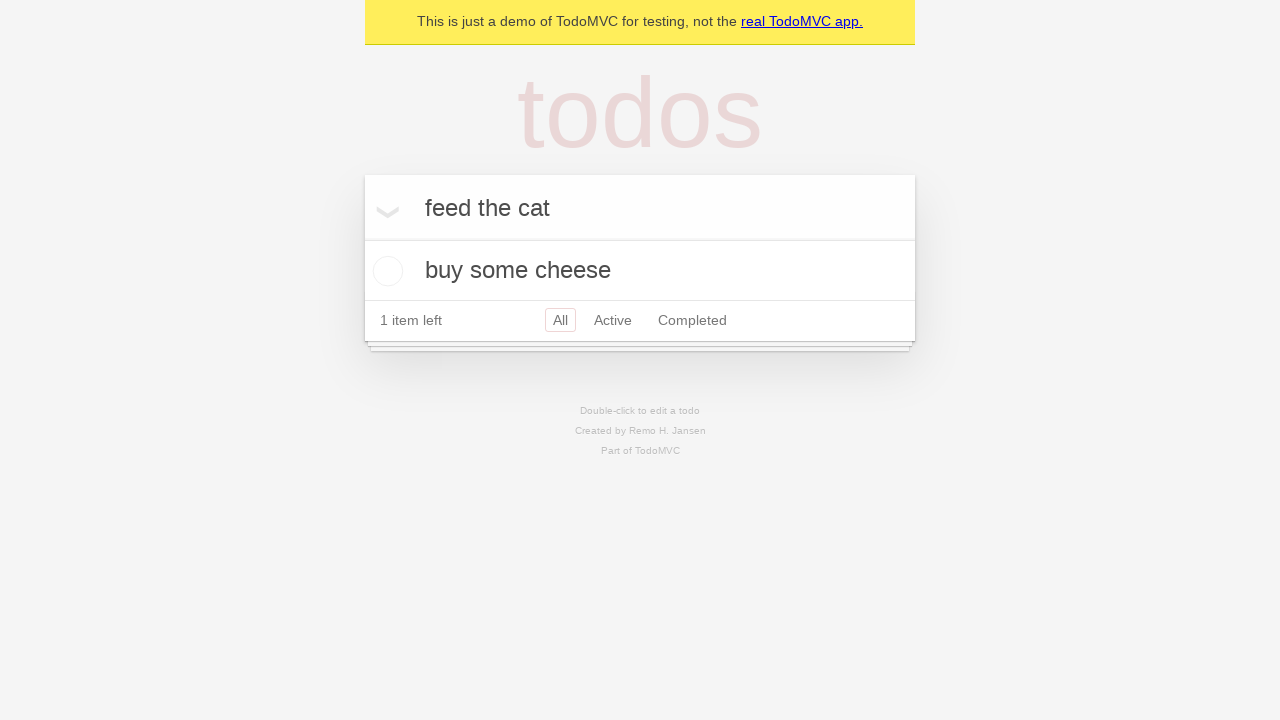

Pressed Enter to create second todo on internal:attr=[placeholder="What needs to be done?"i]
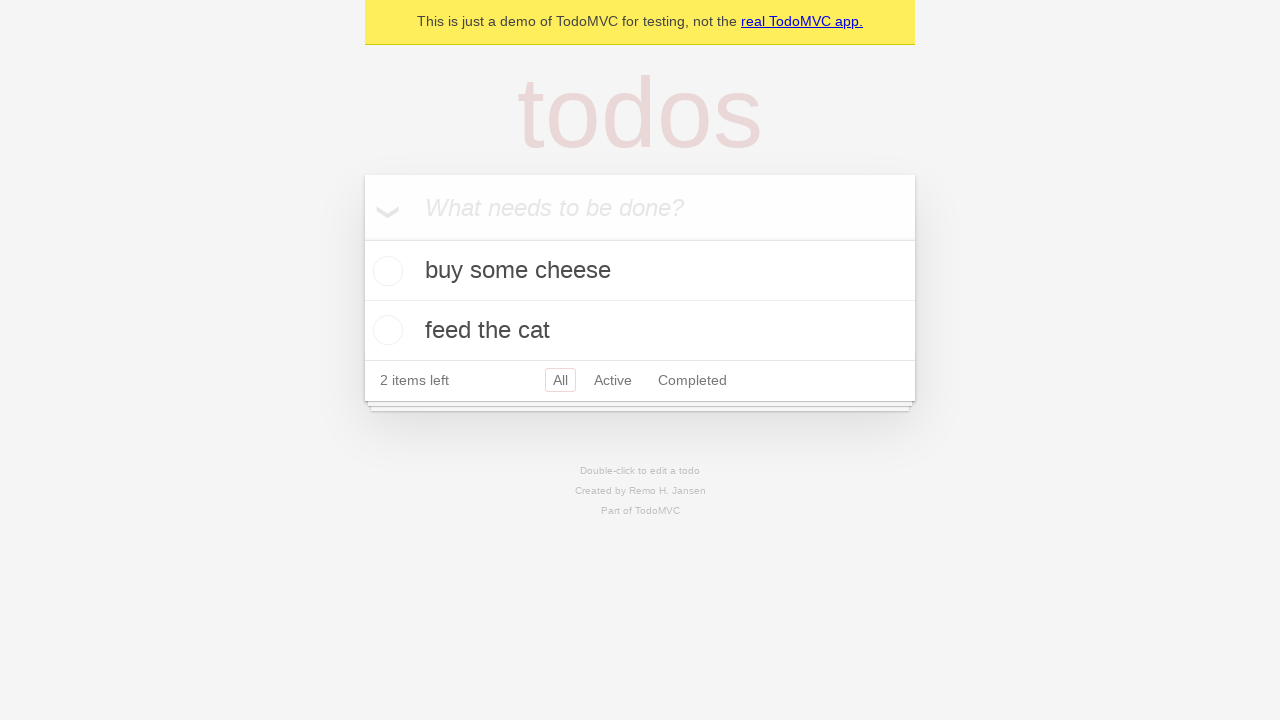

Filled third todo input with 'book a doctors appointment' on internal:attr=[placeholder="What needs to be done?"i]
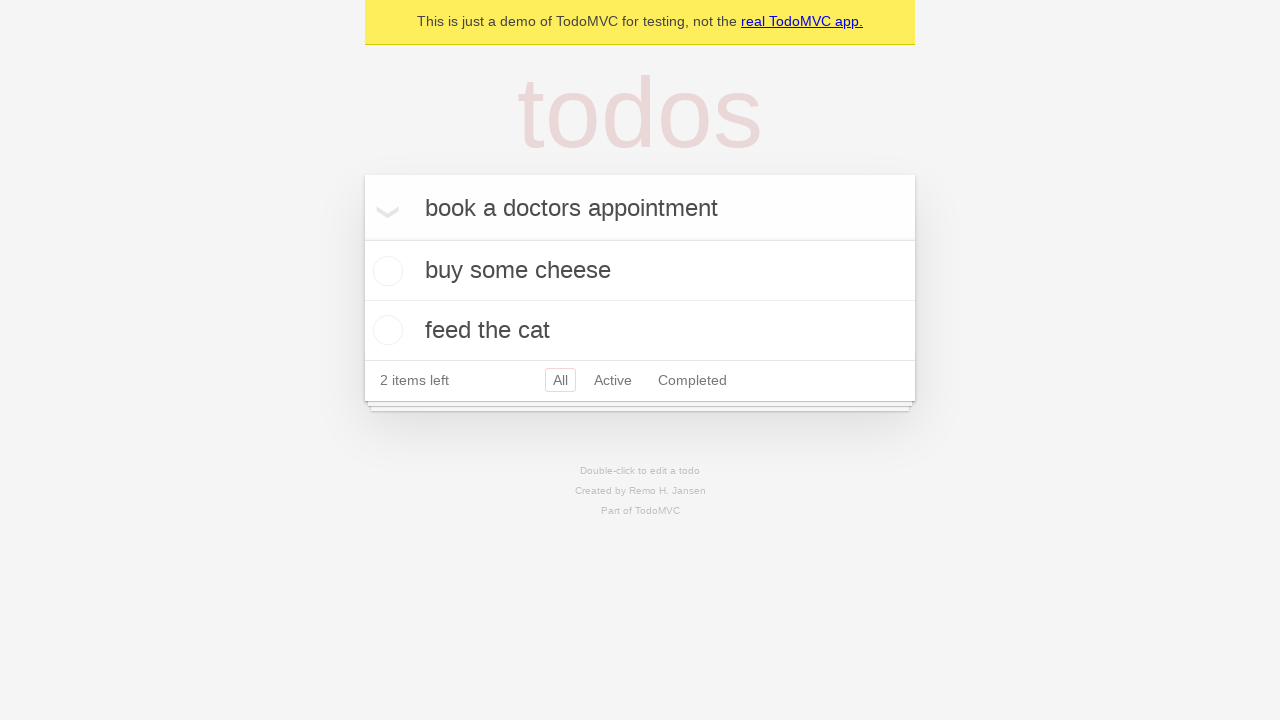

Pressed Enter to create third todo on internal:attr=[placeholder="What needs to be done?"i]
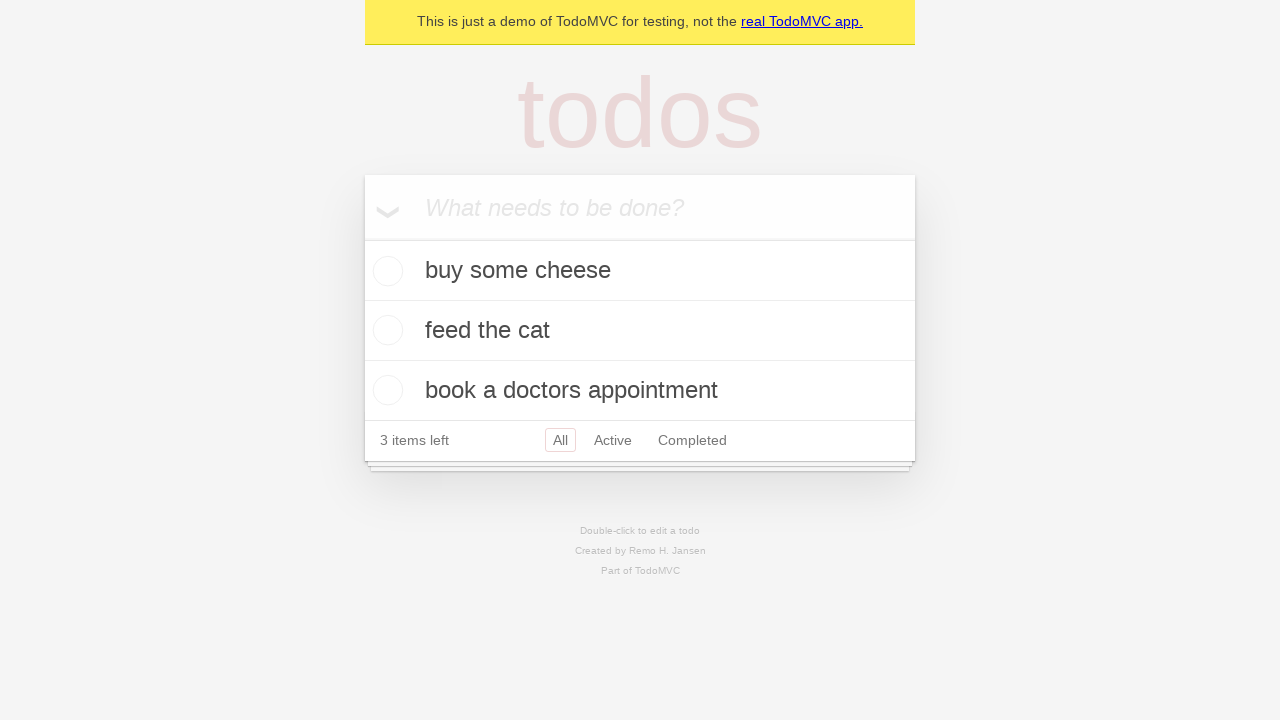

Waited for todo items to be rendered
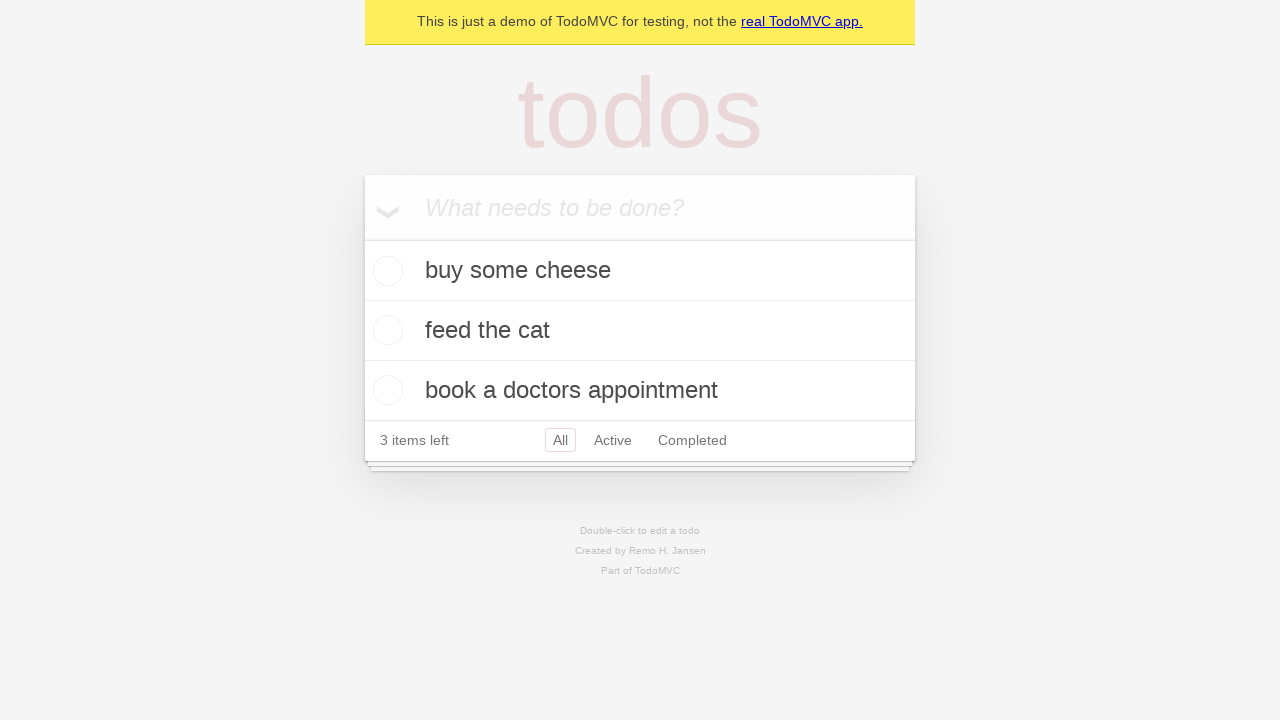

Double-clicked second todo item to enter edit mode at (640, 331) on internal:testid=[data-testid="todo-item"s] >> nth=1
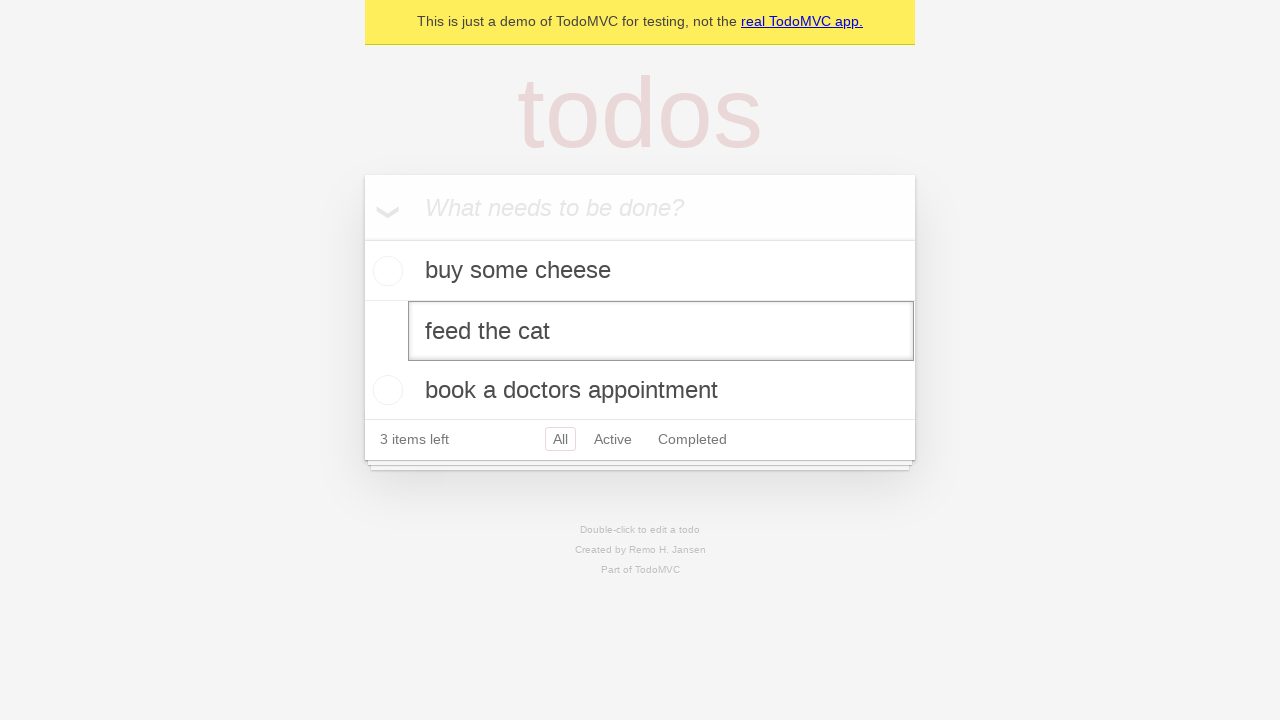

Filled edit input with 'buy some sausages' on internal:testid=[data-testid="todo-item"s] >> nth=1 >> internal:role=textbox[nam
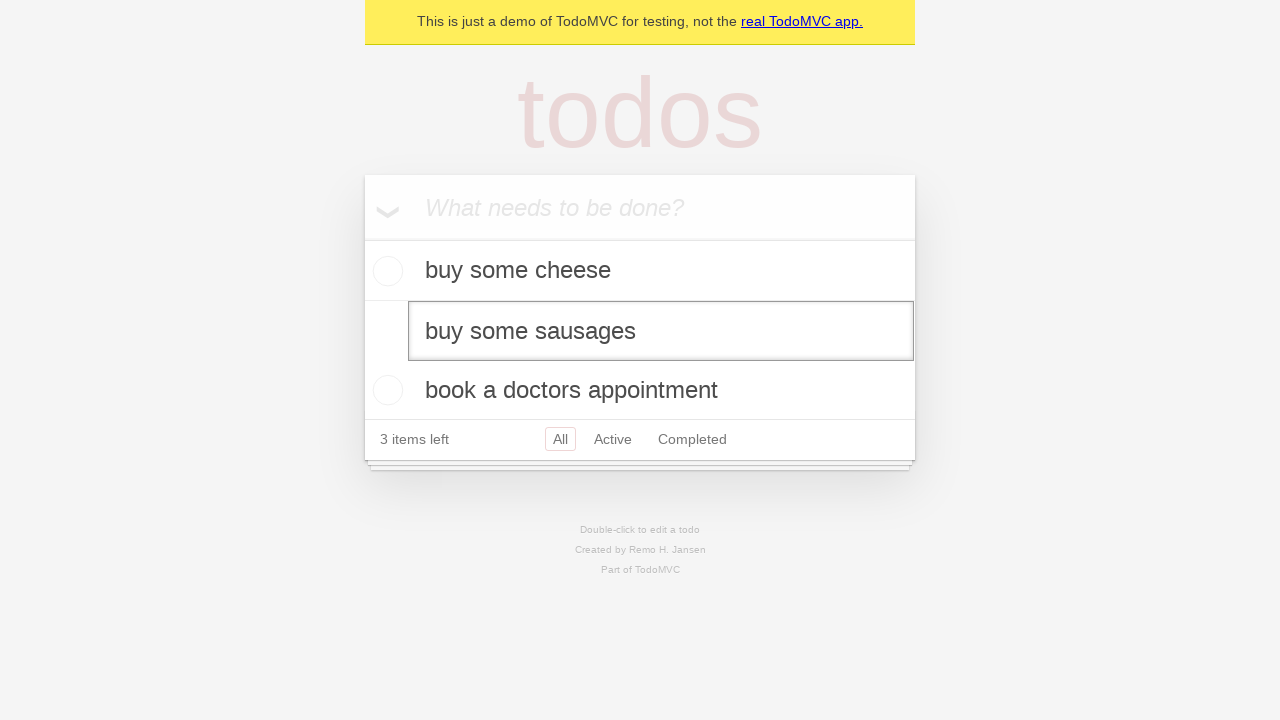

Dispatched blur event to save the edited todo
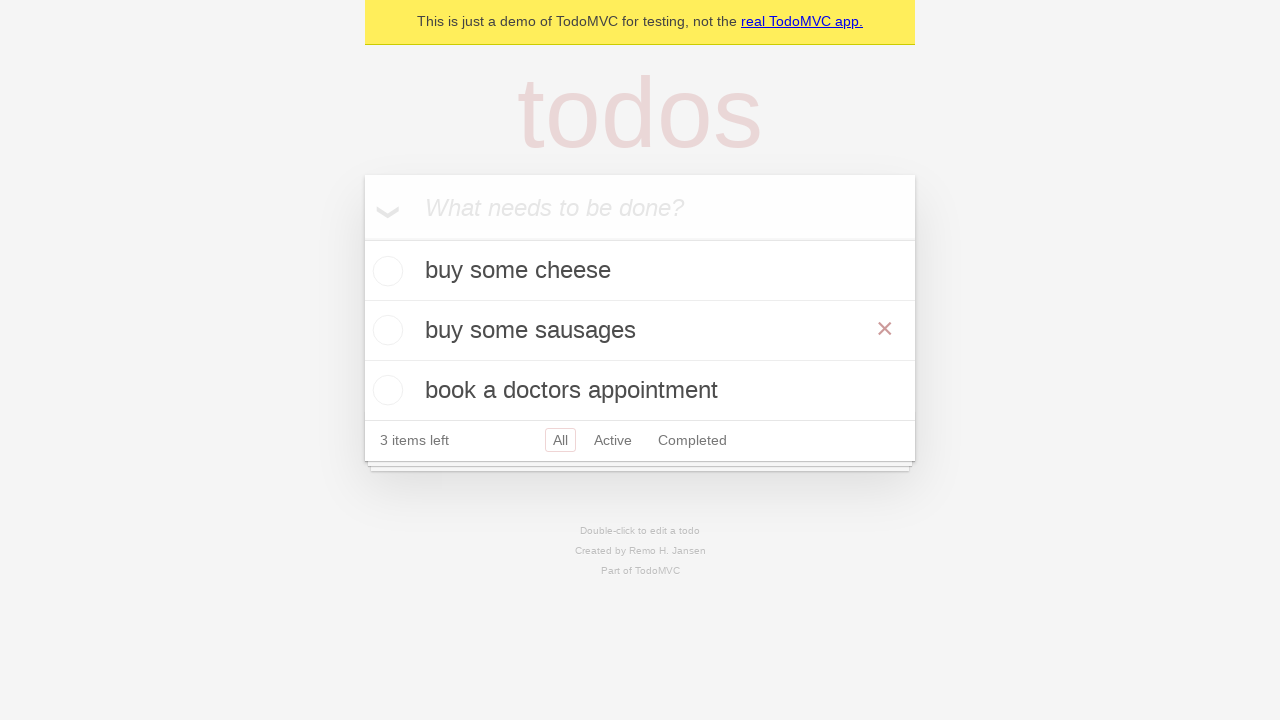

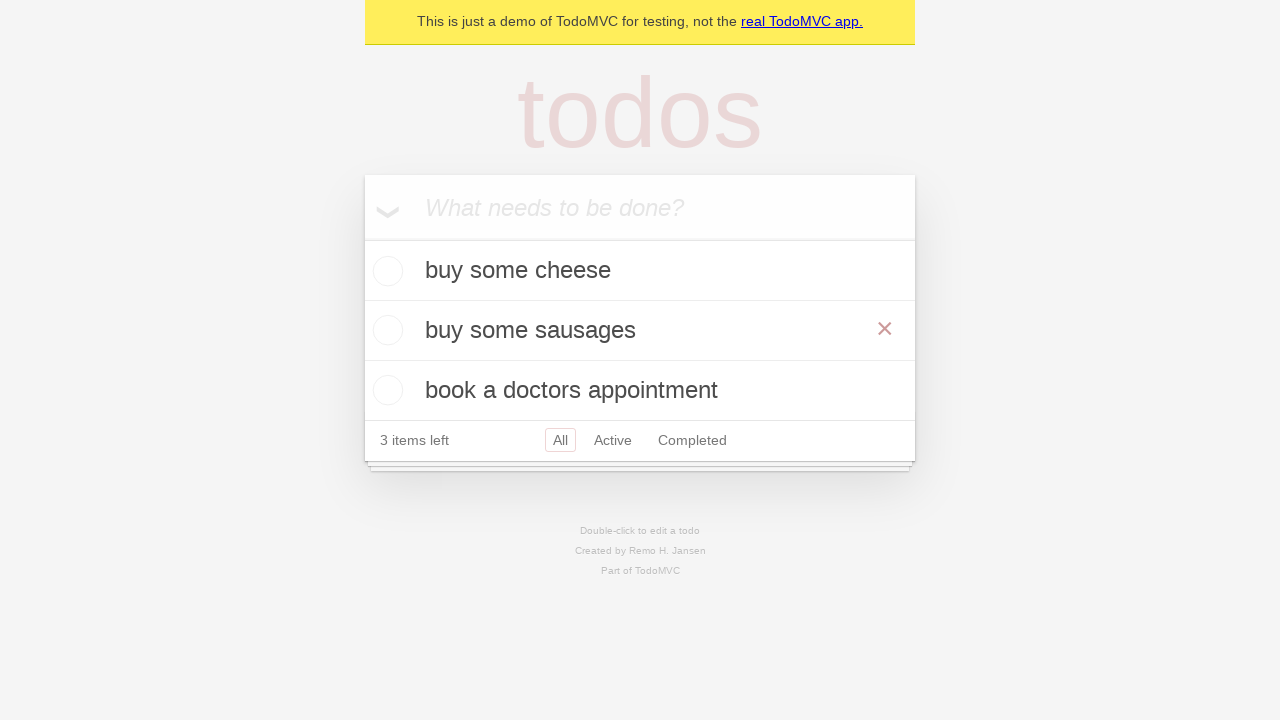